Tests multi-window handling by opening a new browser window, navigating to a second page to extract course name text, then switching back to the original window and filling a form field with that text.

Starting URL: https://rahulshettyacademy.com/angularpractice/

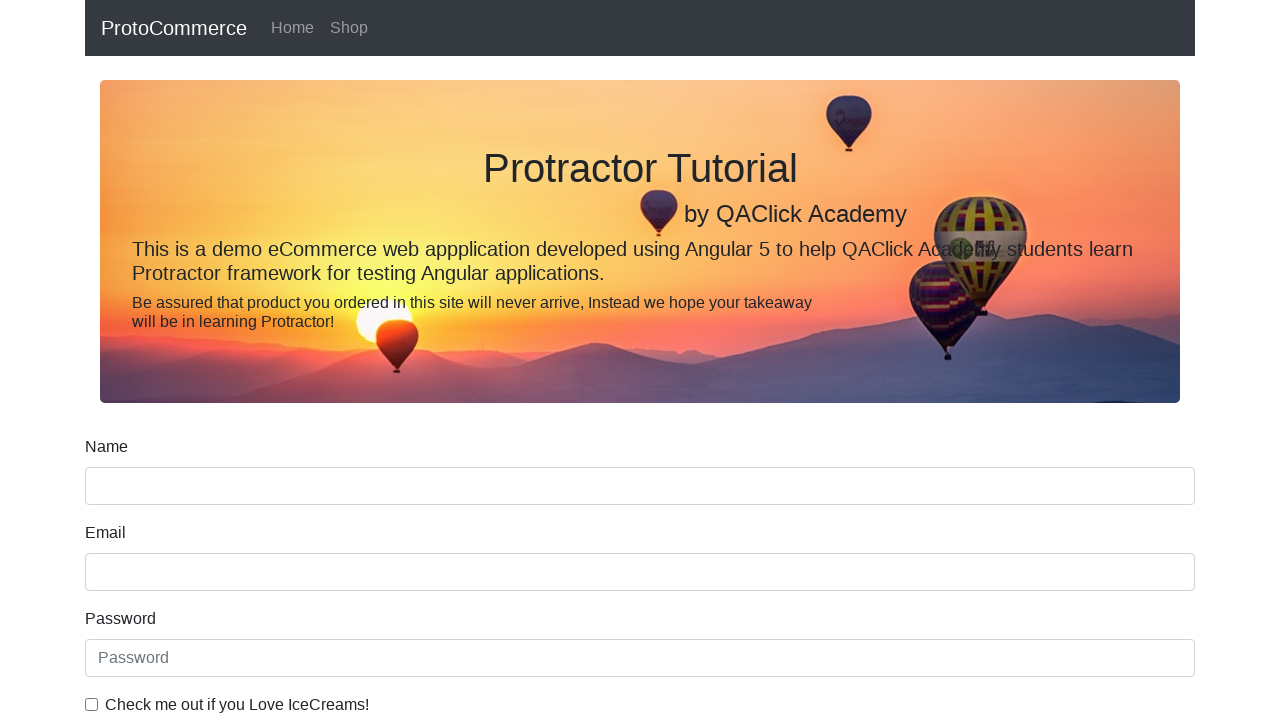

Opened a new browser window/tab
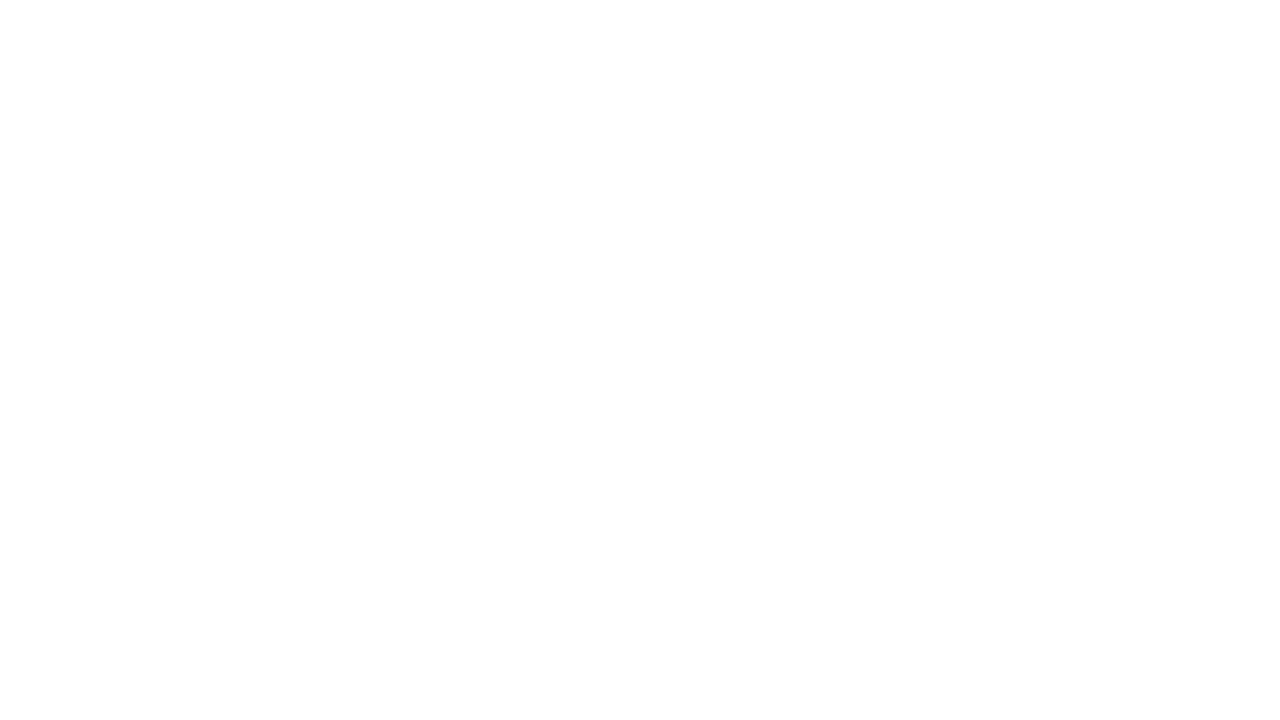

Navigated to https://rahulshettyacademy.com/ in the new window
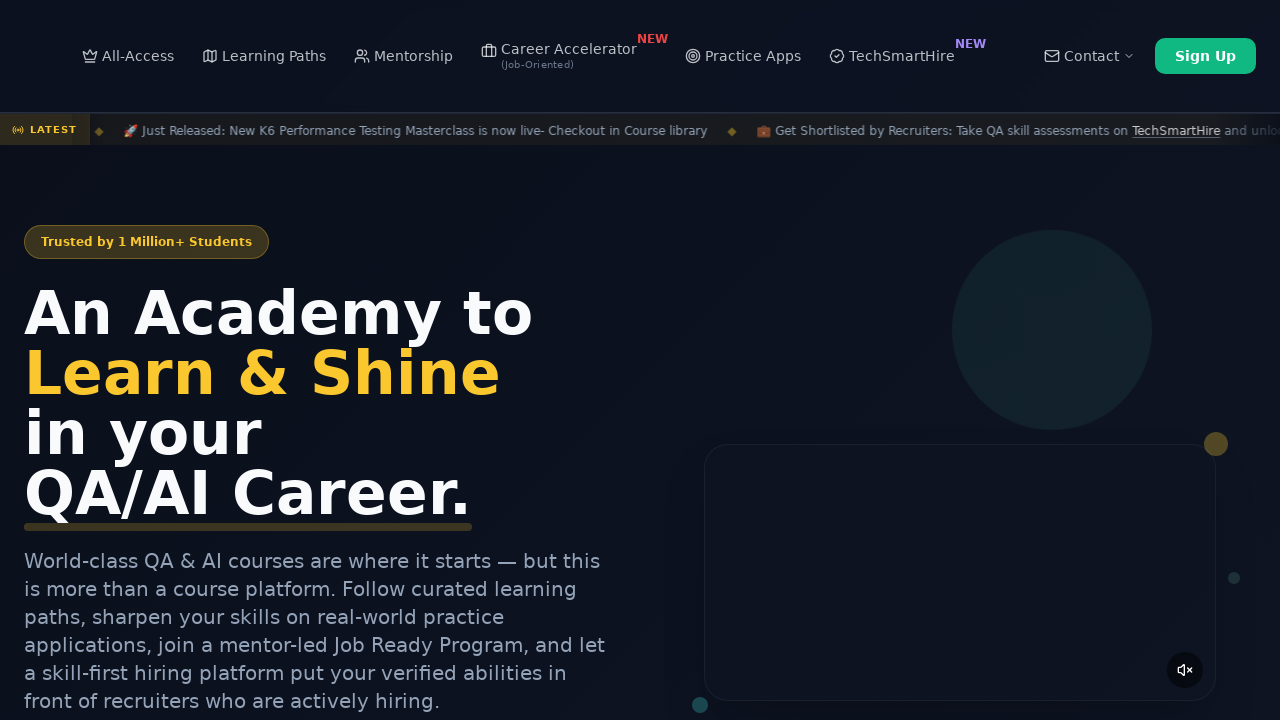

Course links loaded on the page
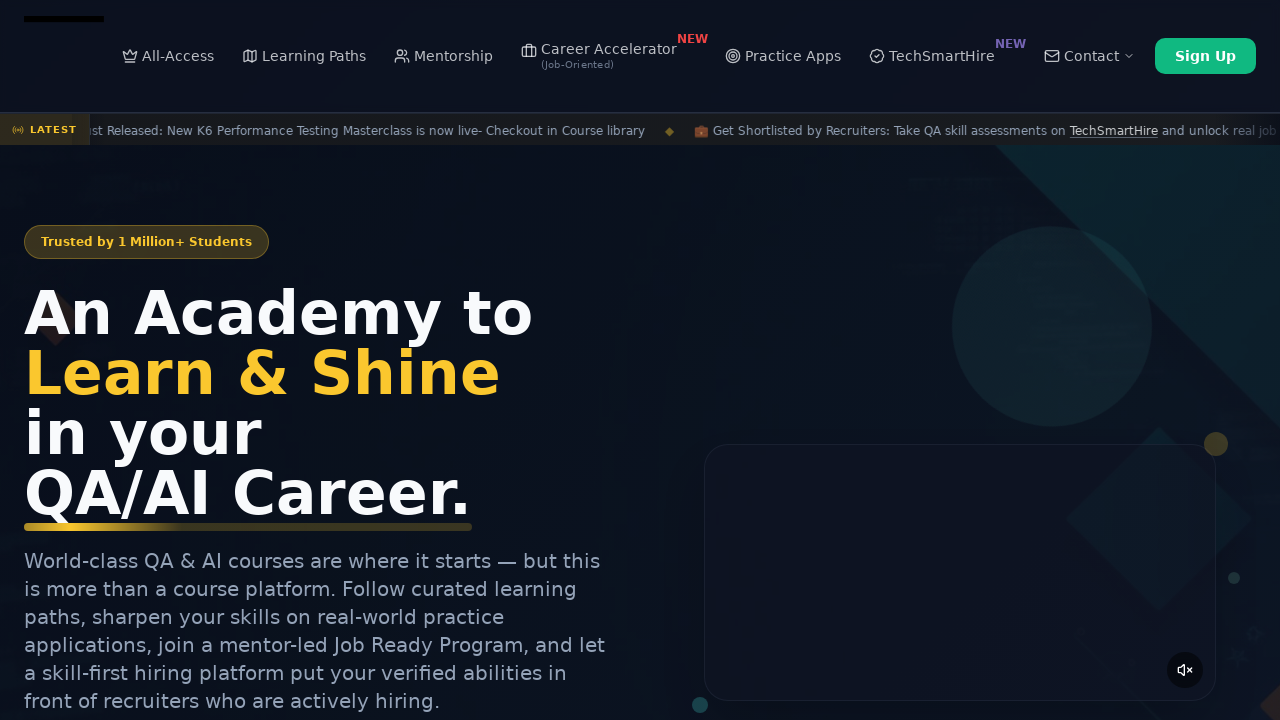

Located all course link elements
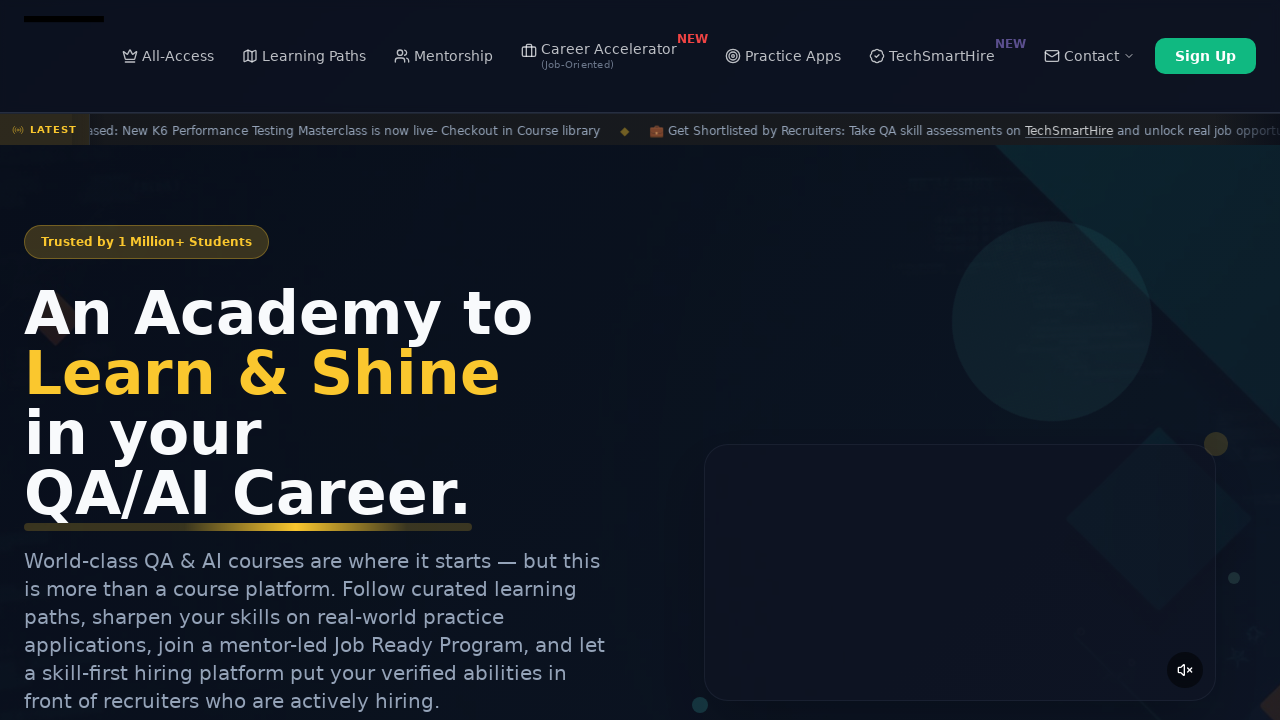

Extracted course name text from the second course link: 'Playwright Testing'
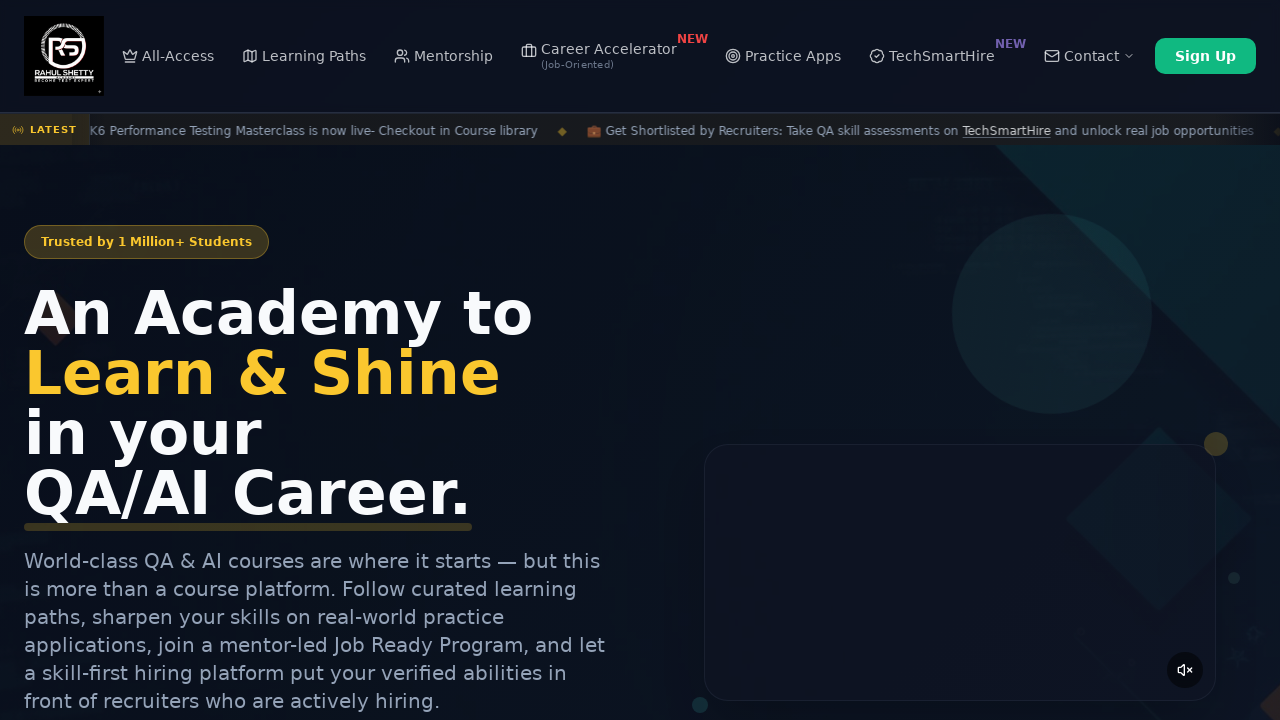

Switched back to the original window
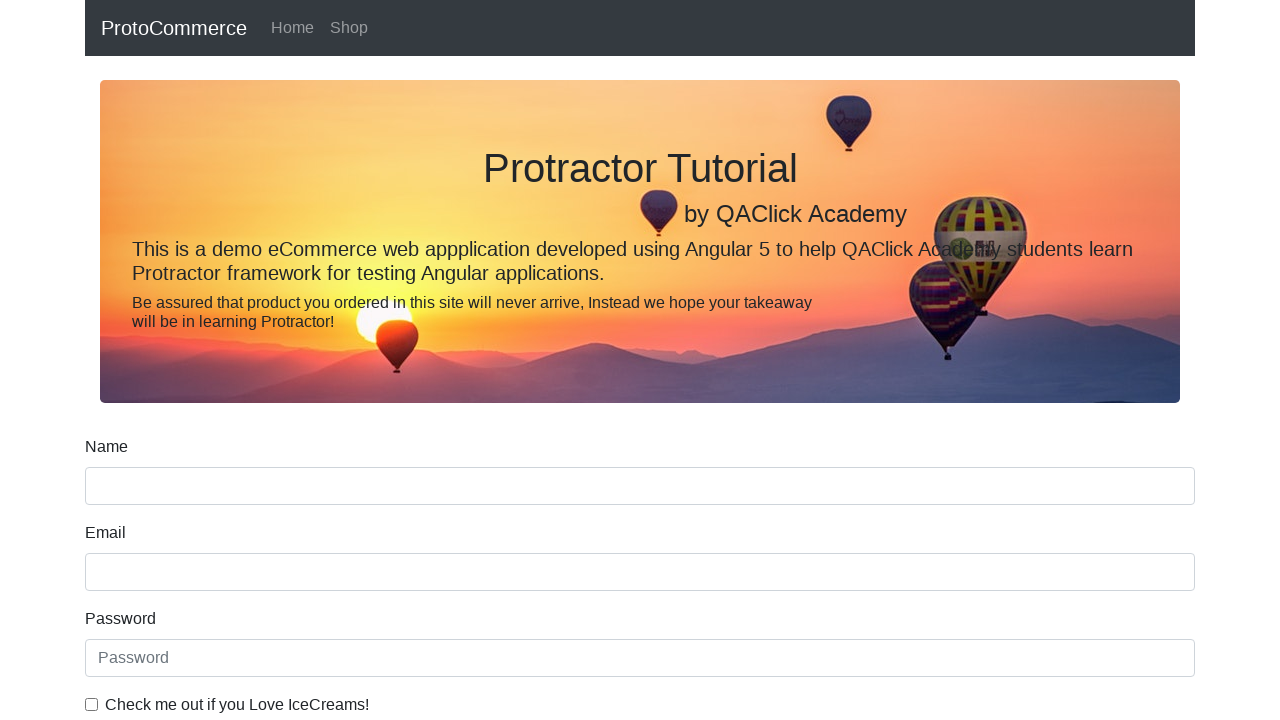

Filled the name field with extracted course name: 'Playwright Testing' on input[name='name']
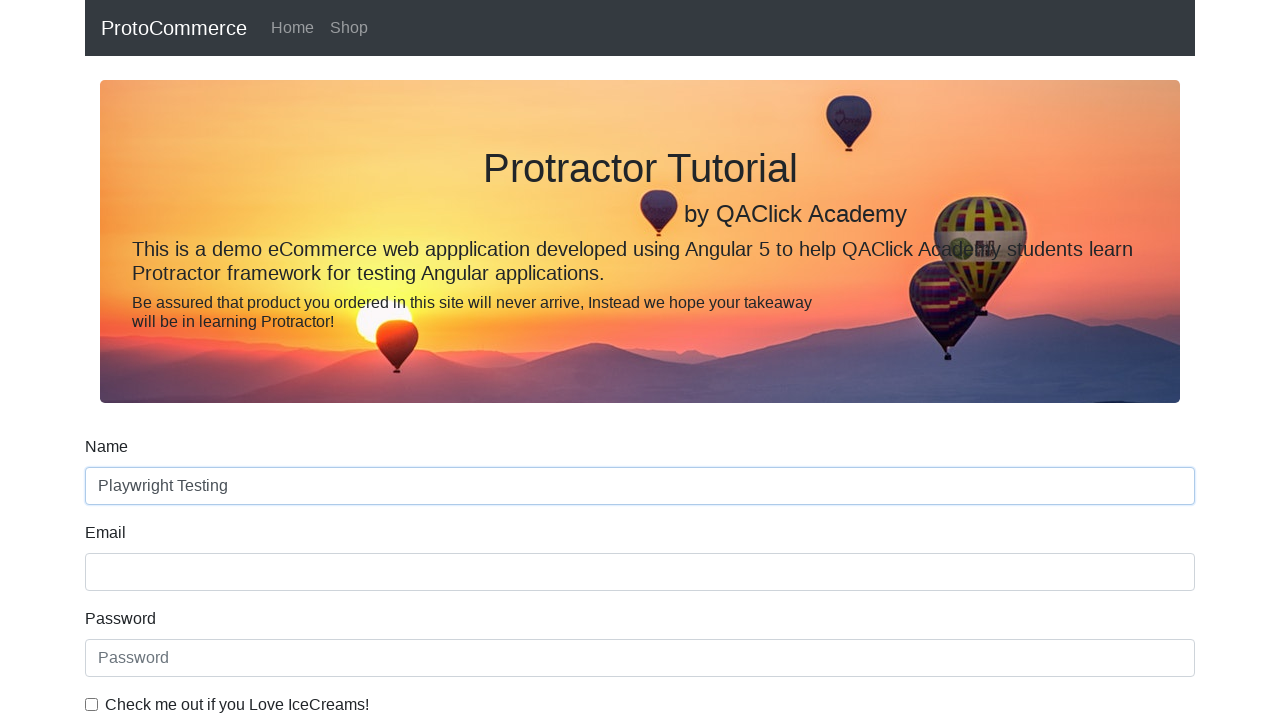

Closed the new browser window/tab
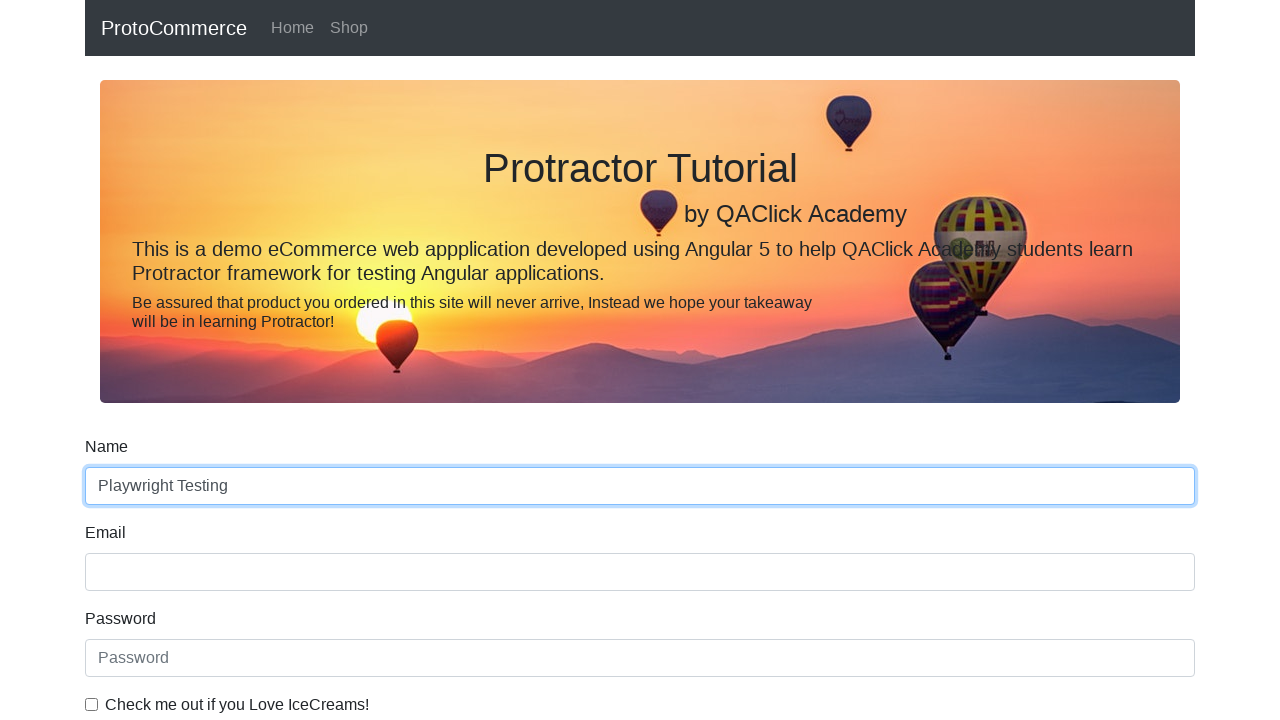

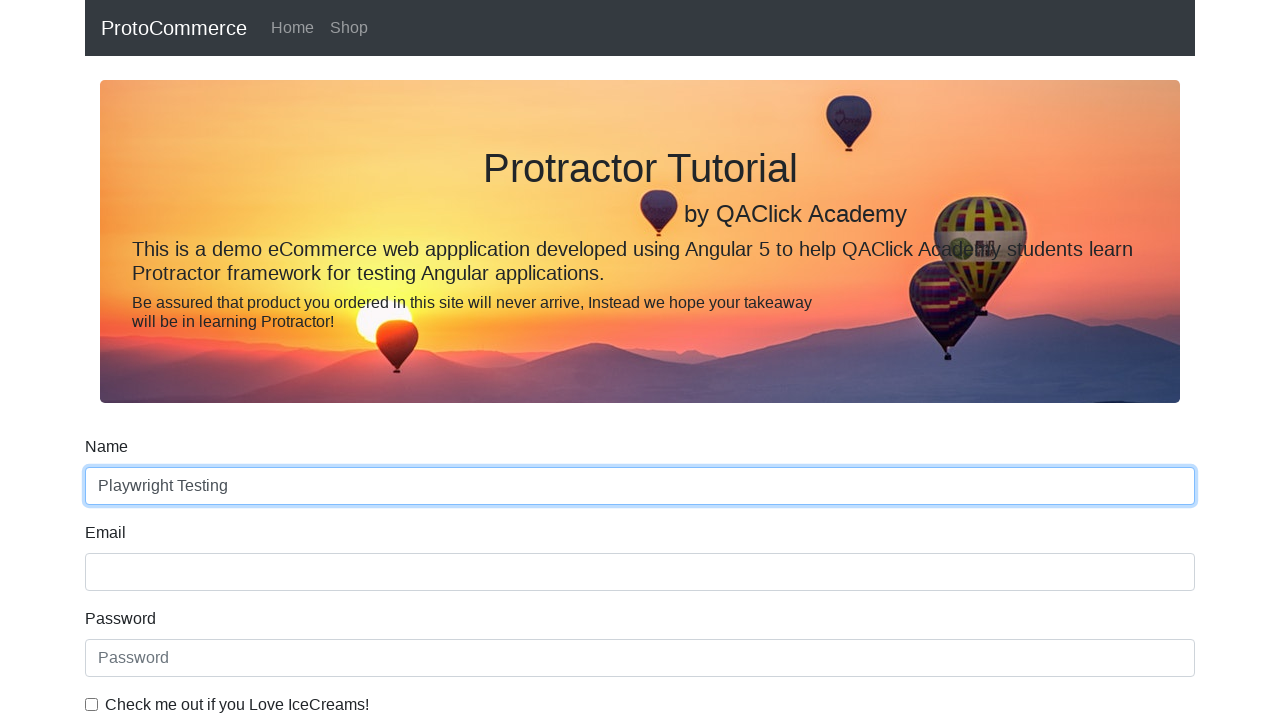